Tests the Cypress Kitchen Sink demo by clicking on a "type" link, navigating to the actions page, and filling in an email field

Starting URL: https://example.cypress.io

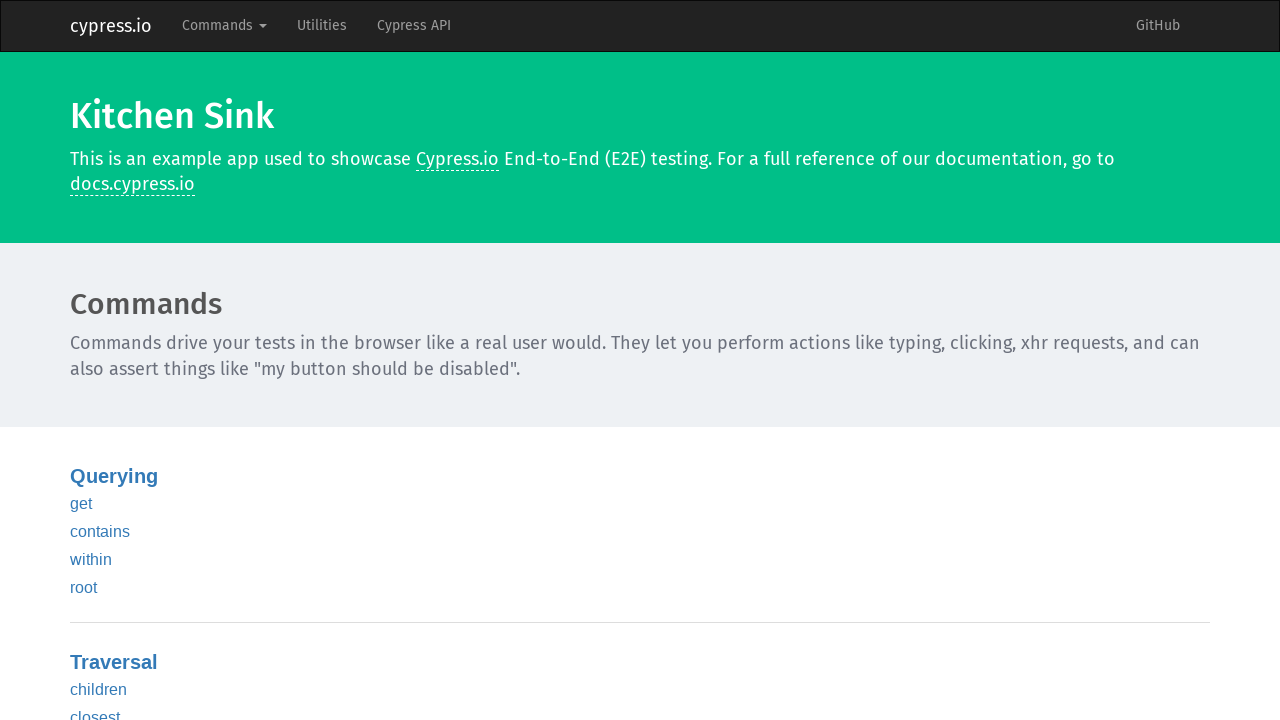

Clicked on 'type' link at (85, 361) on text=type
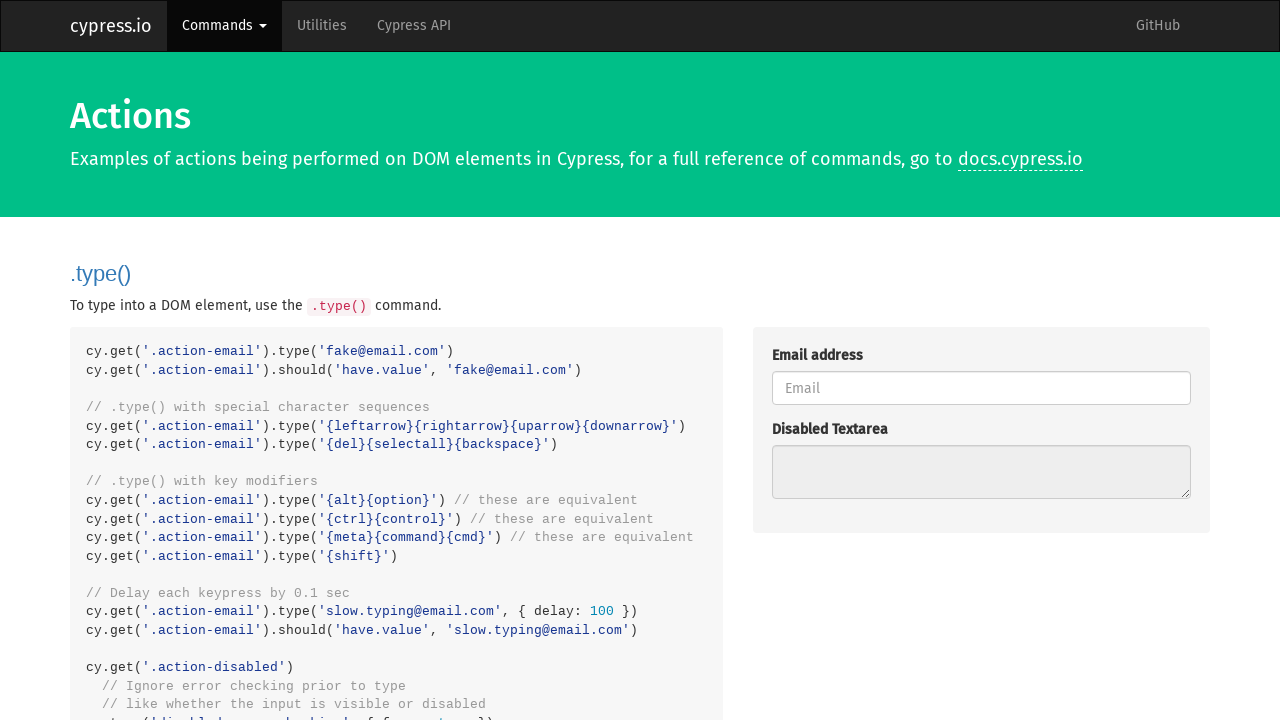

Navigated to actions page (URL includes /commands/actions)
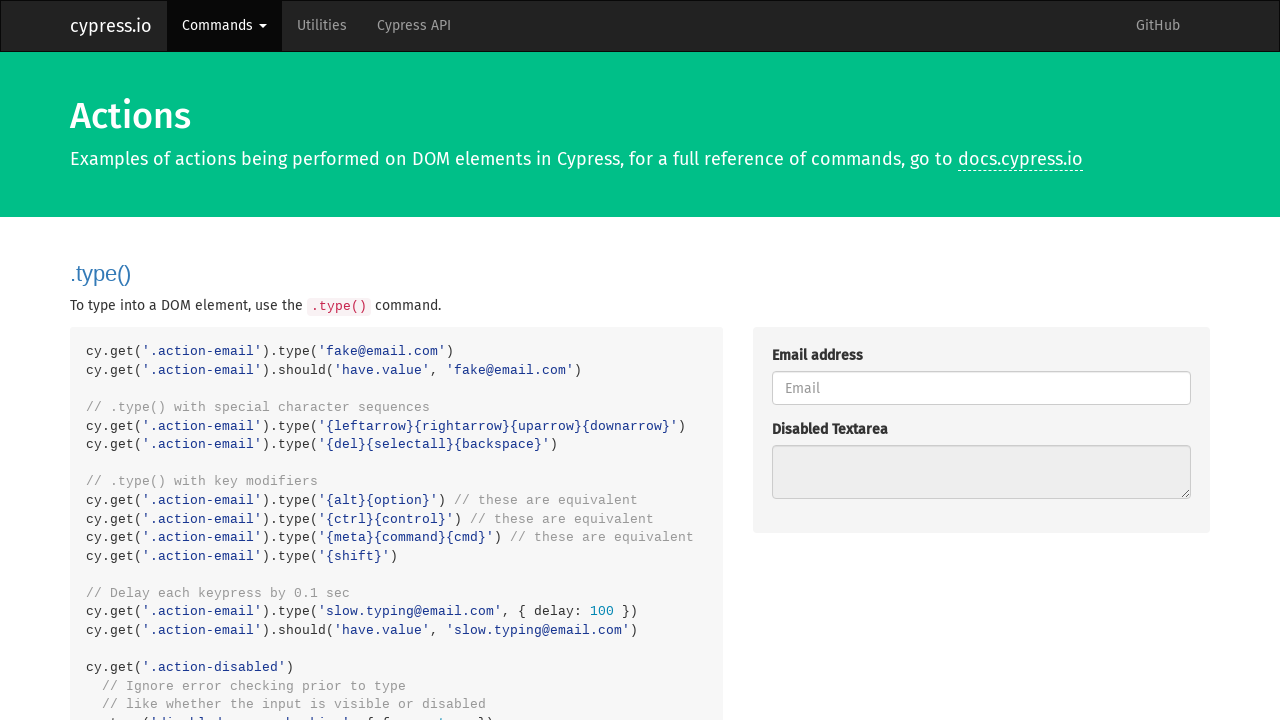

Filled email field with 'fake@email.com' on .action-email
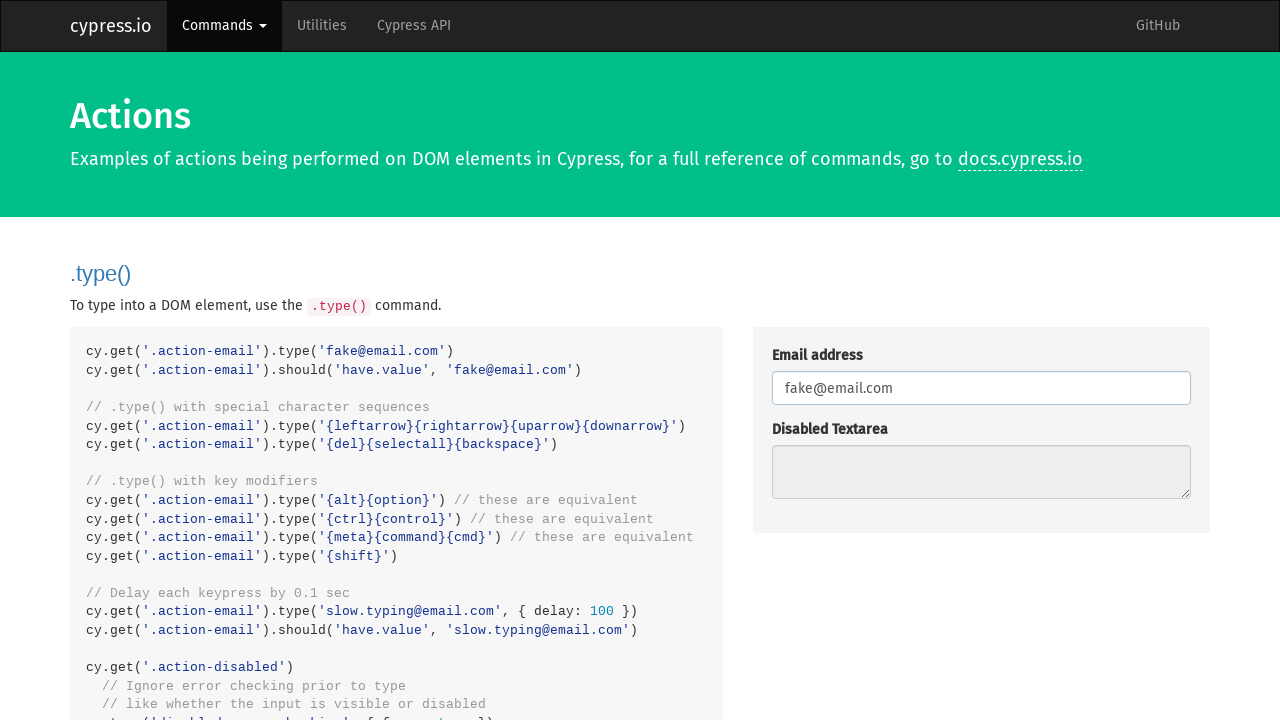

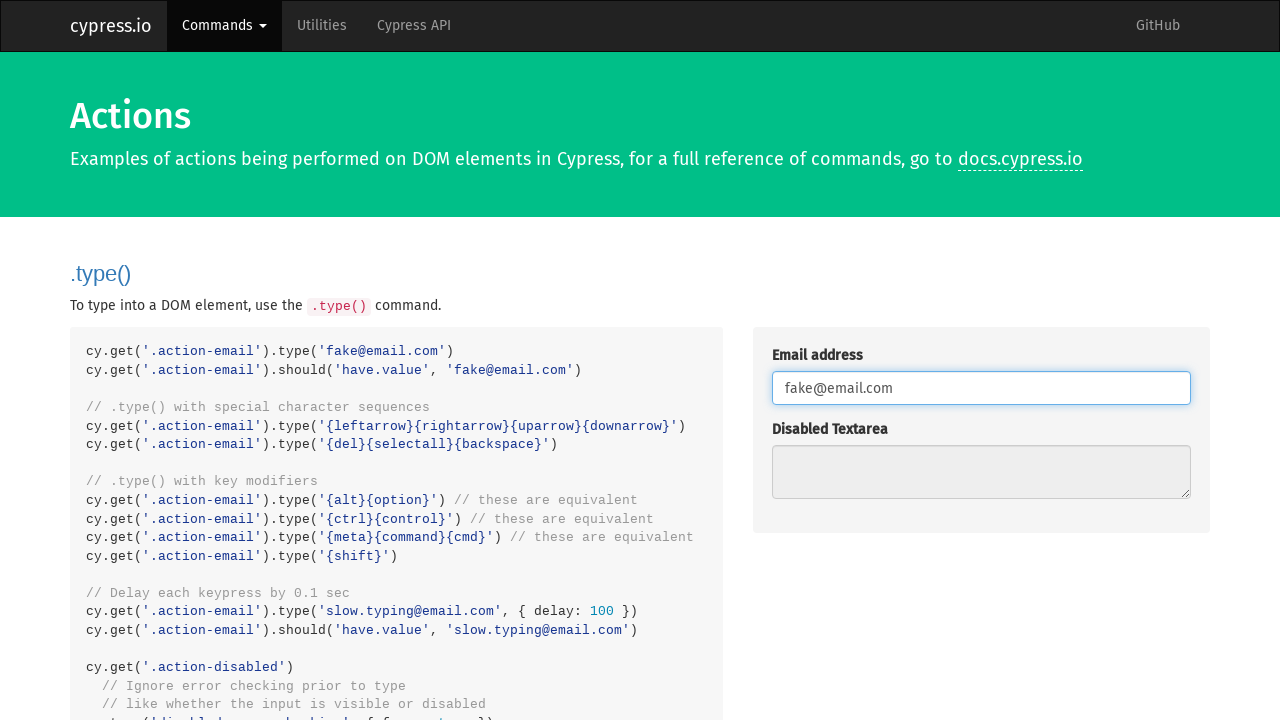